Tests editing a todo item by double-clicking, filling new text, and pressing Enter

Starting URL: https://demo.playwright.dev/todomvc

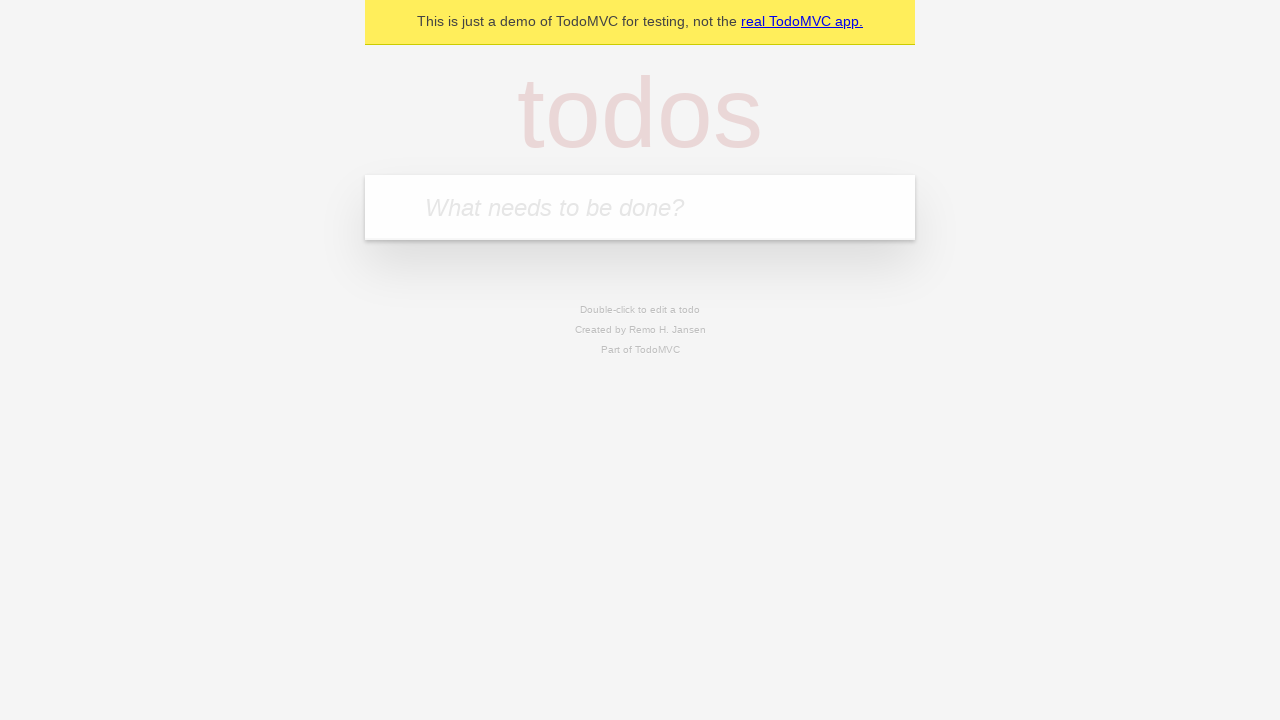

Filled todo input with 'buy some cheese' on internal:attr=[placeholder="What needs to be done?"i]
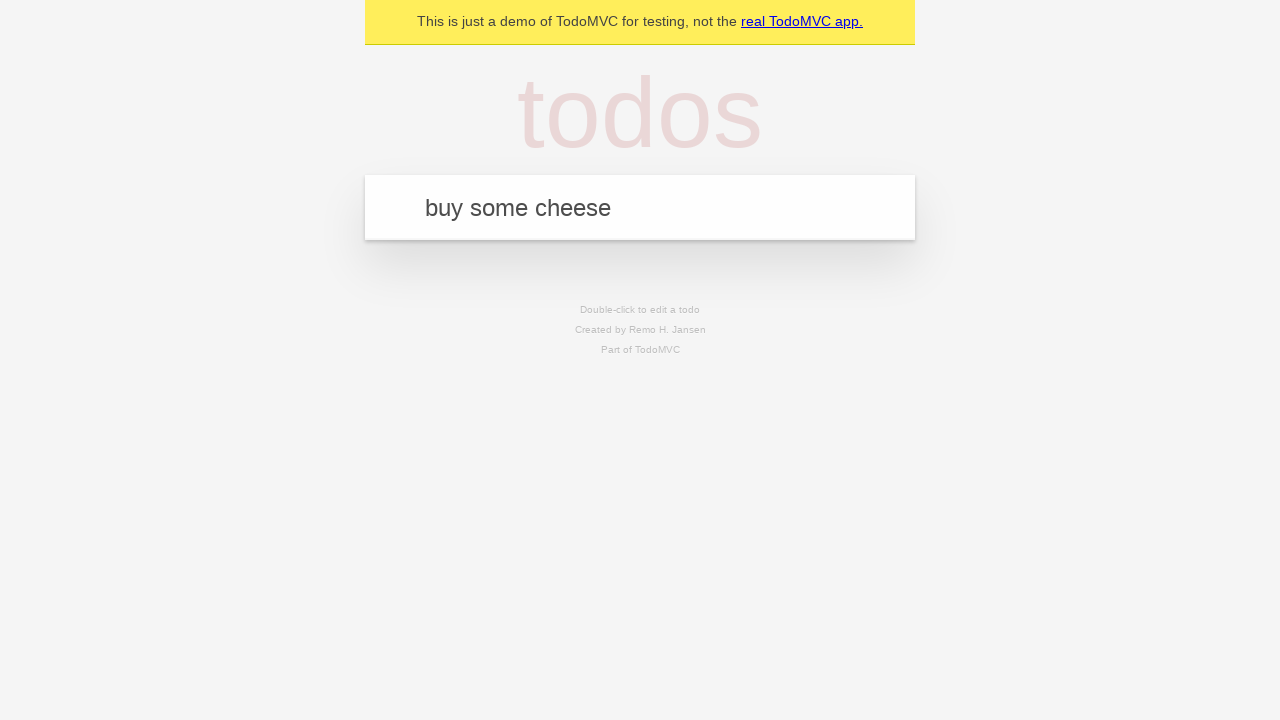

Pressed Enter to add first todo item on internal:attr=[placeholder="What needs to be done?"i]
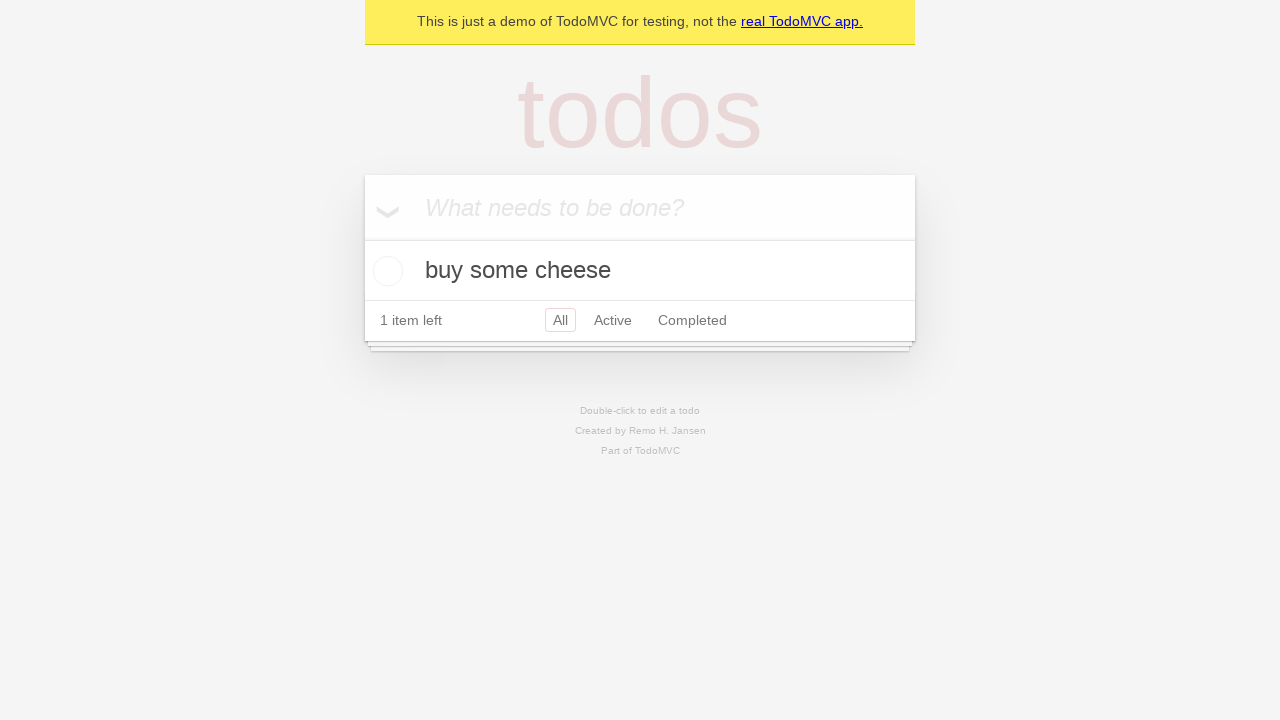

Filled todo input with 'feed the cat' on internal:attr=[placeholder="What needs to be done?"i]
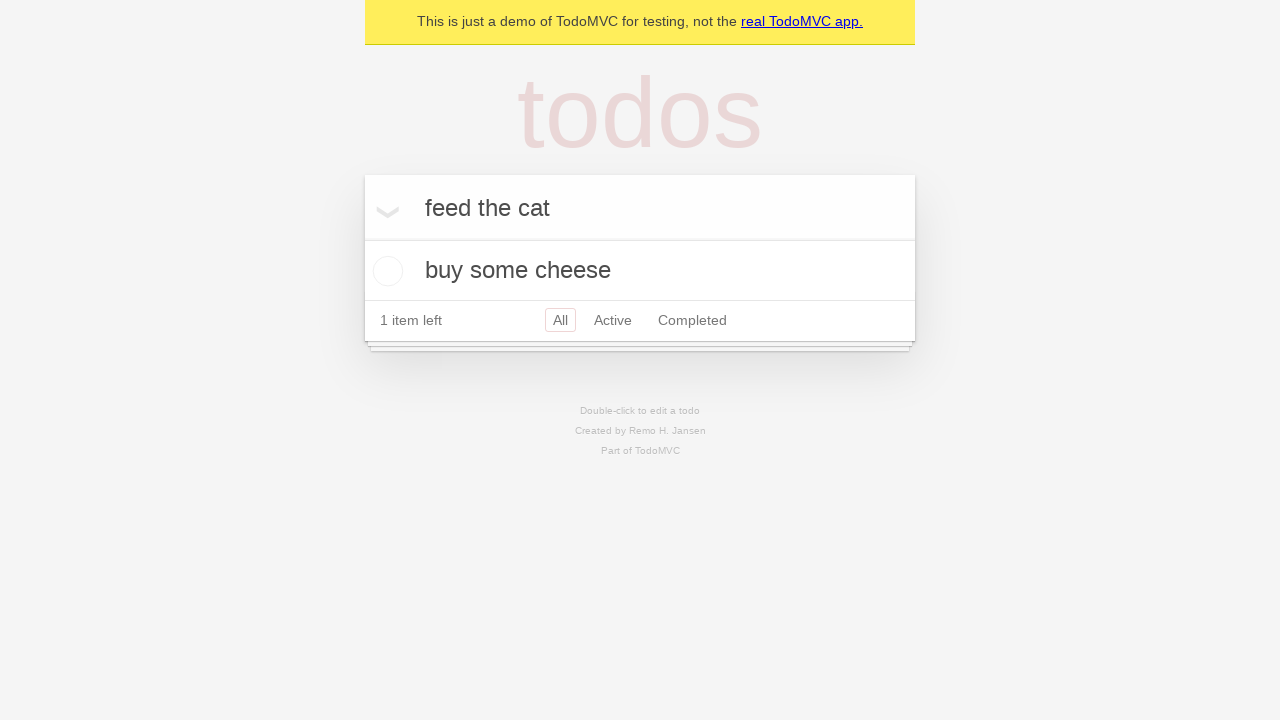

Pressed Enter to add second todo item on internal:attr=[placeholder="What needs to be done?"i]
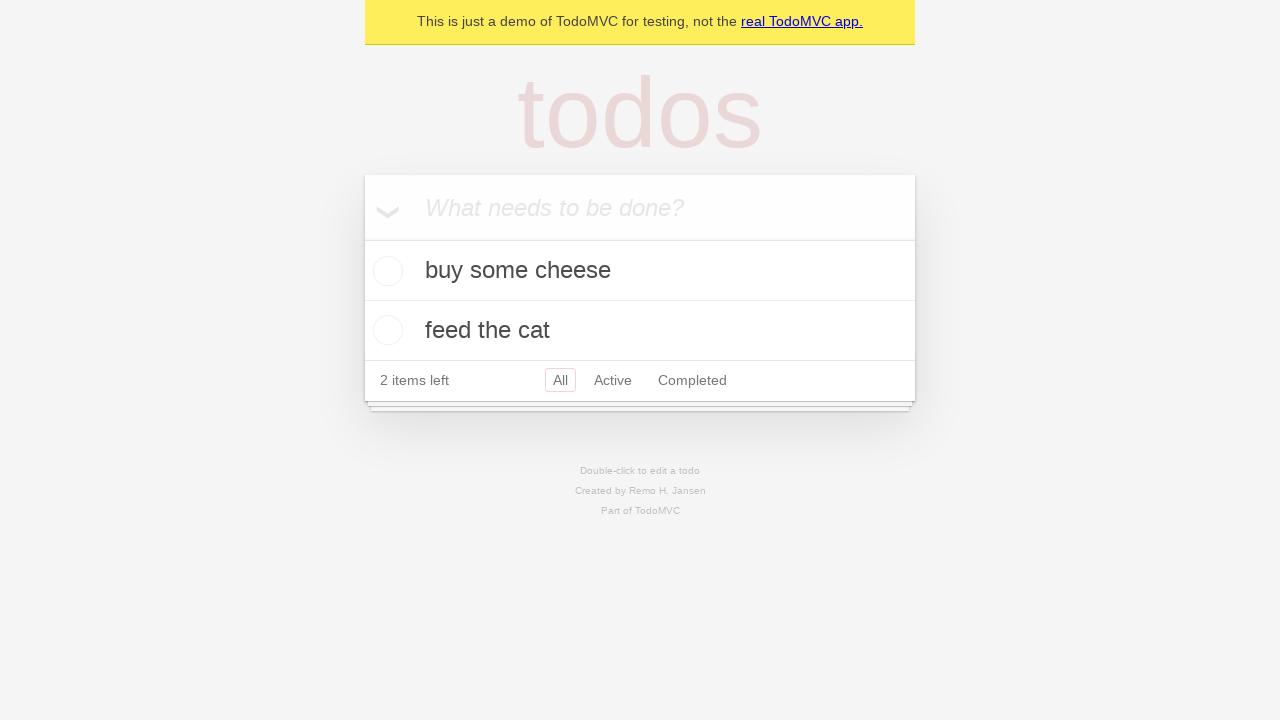

Filled todo input with 'book a doctors appointment' on internal:attr=[placeholder="What needs to be done?"i]
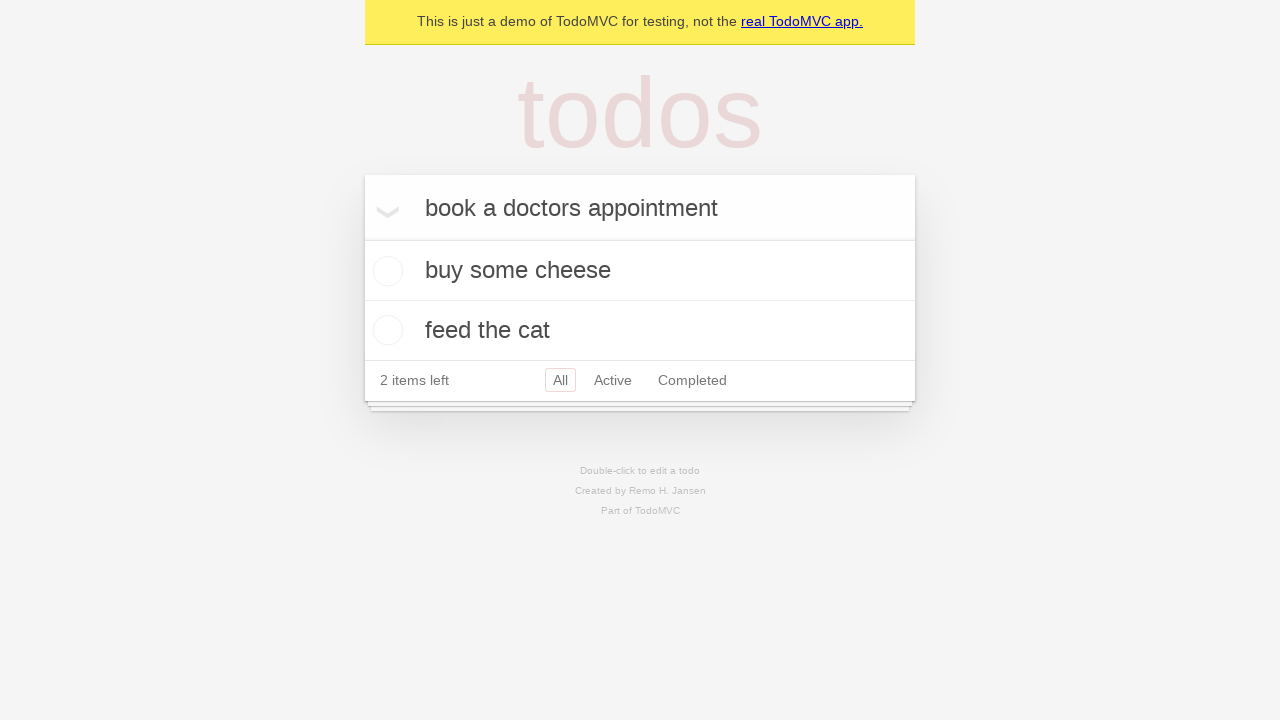

Pressed Enter to add third todo item on internal:attr=[placeholder="What needs to be done?"i]
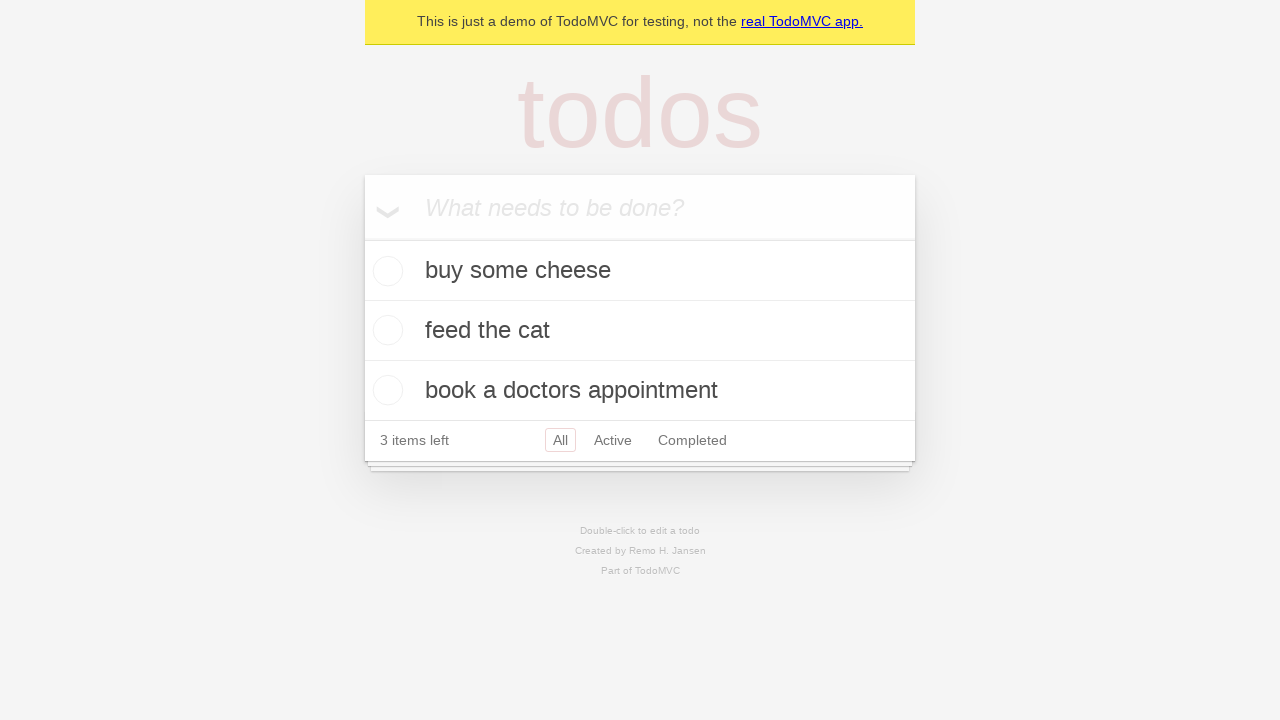

Located second todo item
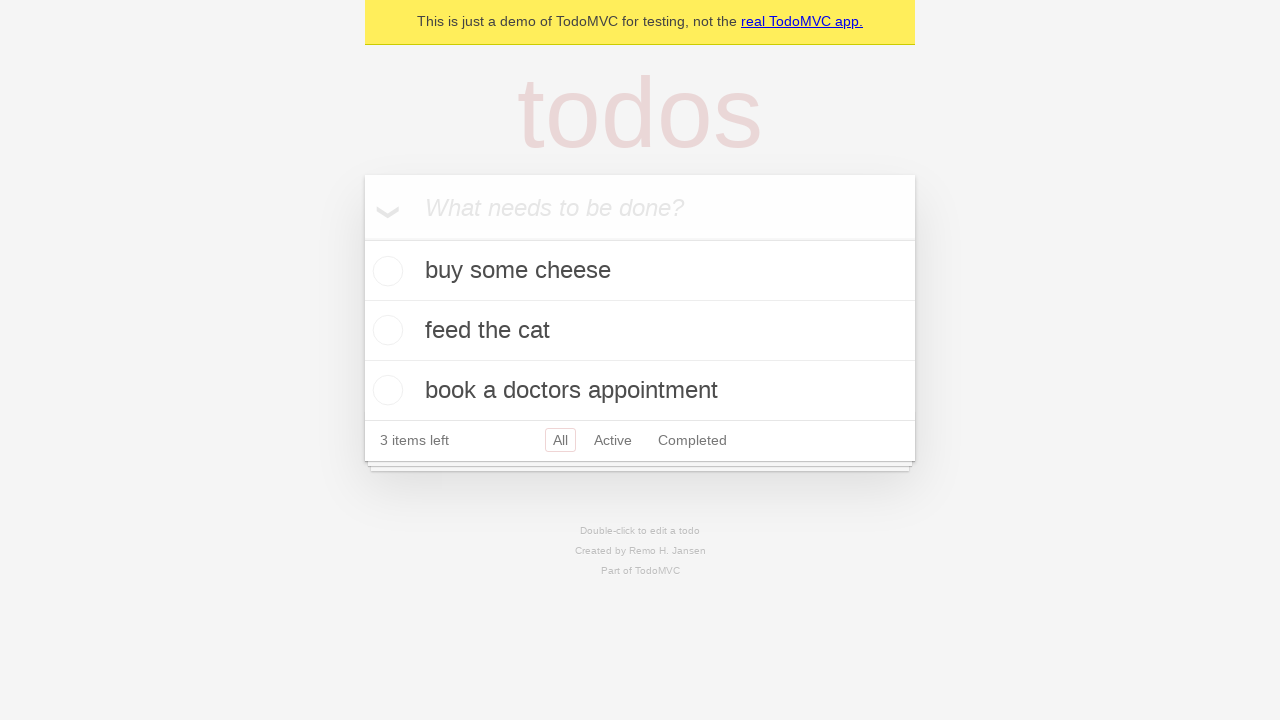

Double-clicked second todo item to enter edit mode at (640, 331) on internal:testid=[data-testid="todo-item"s] >> nth=1
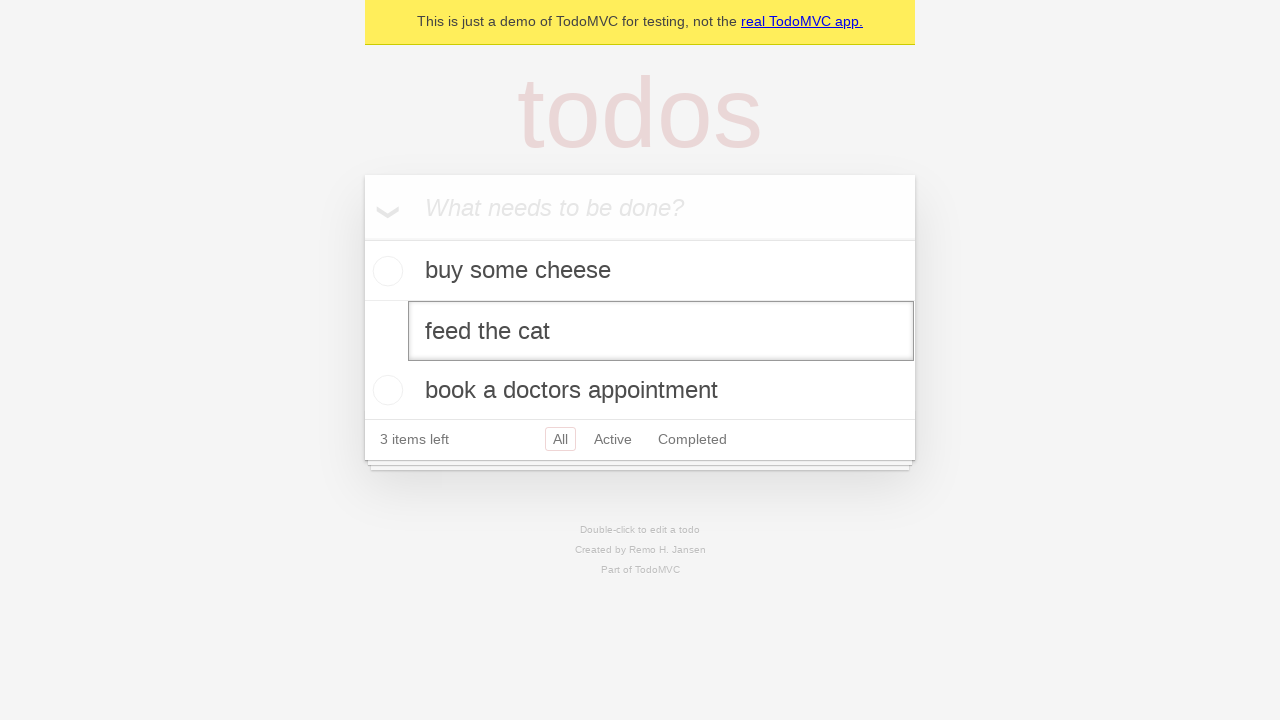

Filled edit textbox with 'buy some sausages' on internal:testid=[data-testid="todo-item"s] >> nth=1 >> internal:role=textbox[nam
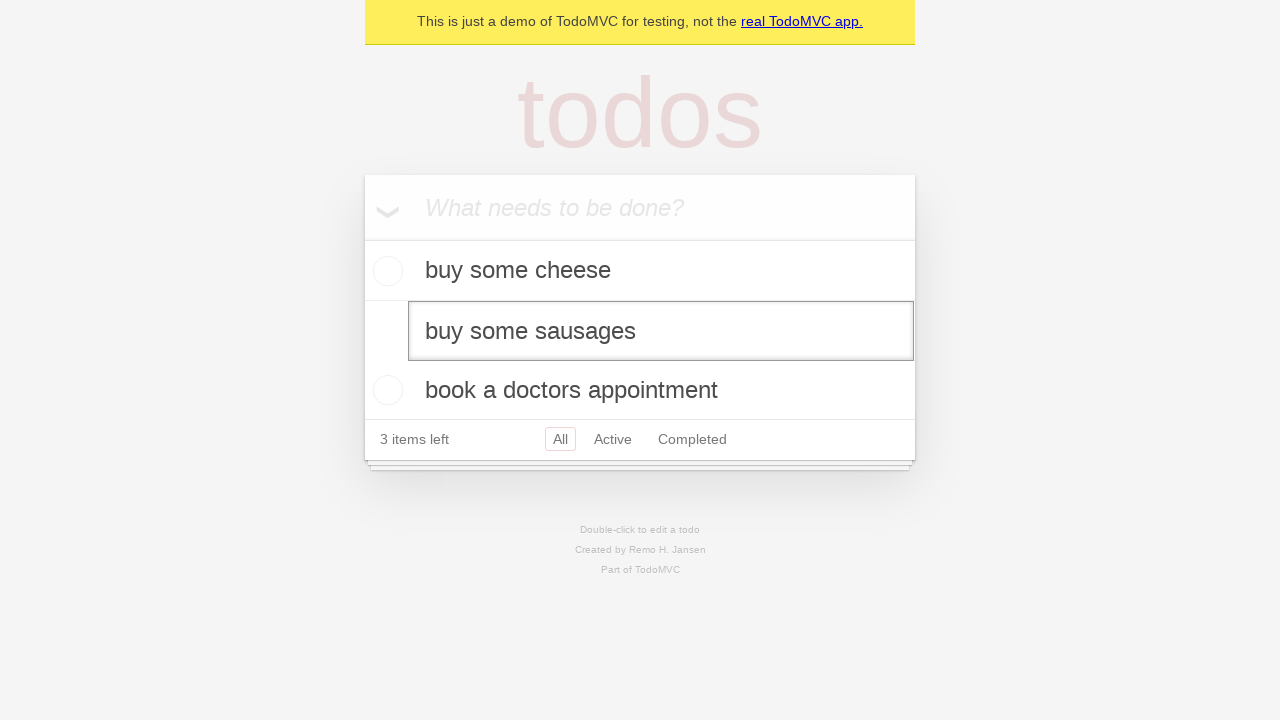

Pressed Enter to save edited todo item on internal:testid=[data-testid="todo-item"s] >> nth=1 >> internal:role=textbox[nam
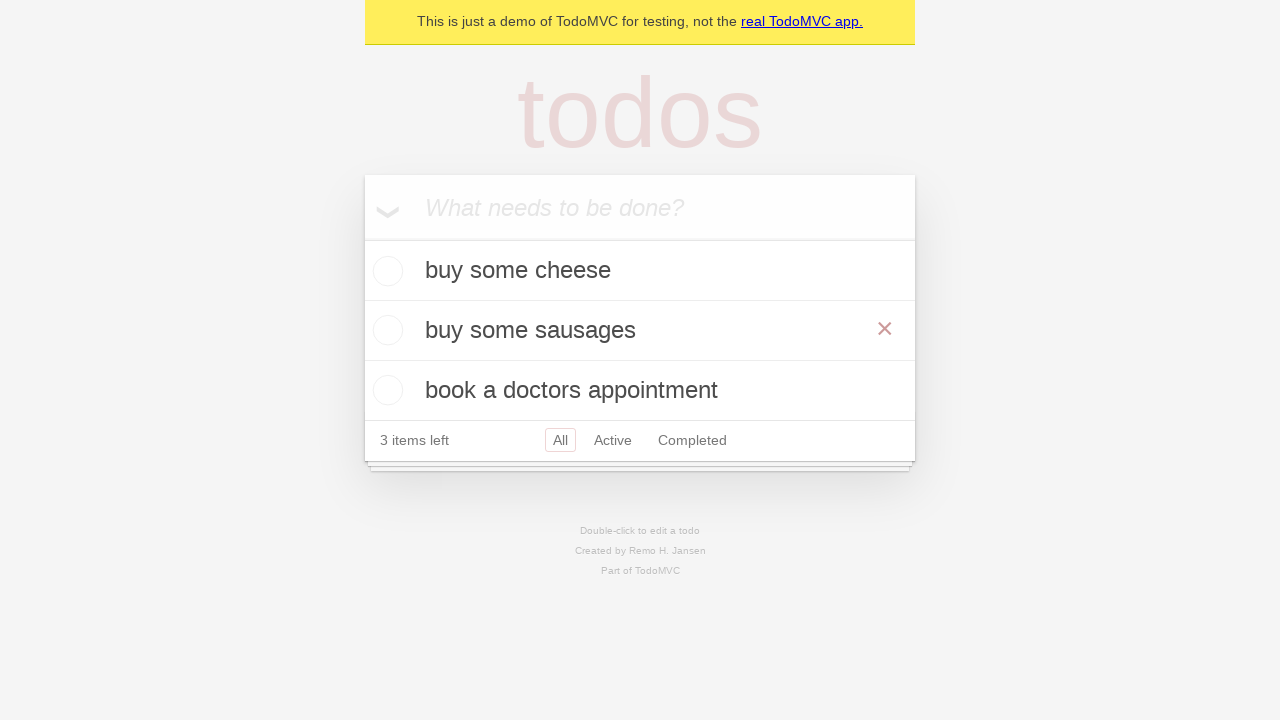

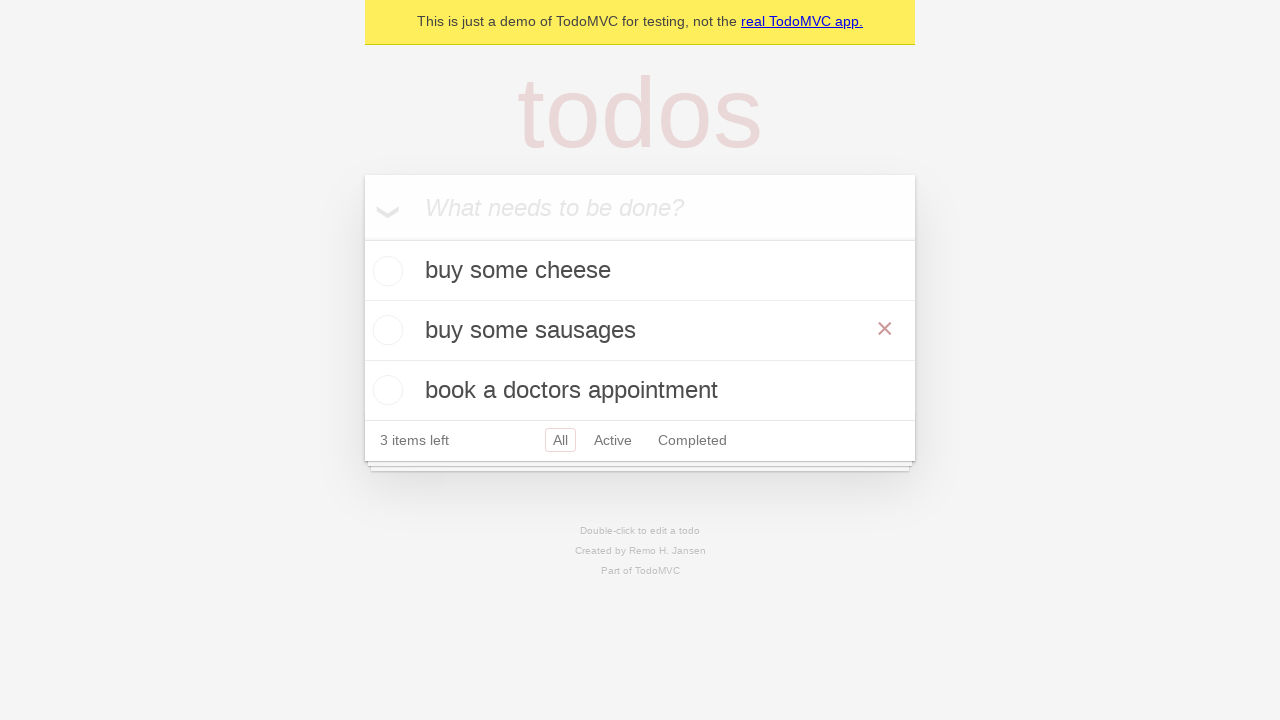